Tests radio button functionality on a practice website by selecting Firefox and Chennai options, clicking them multiple times, and verifying their states

Starting URL: https://www.leafground.com/radio.xhtml

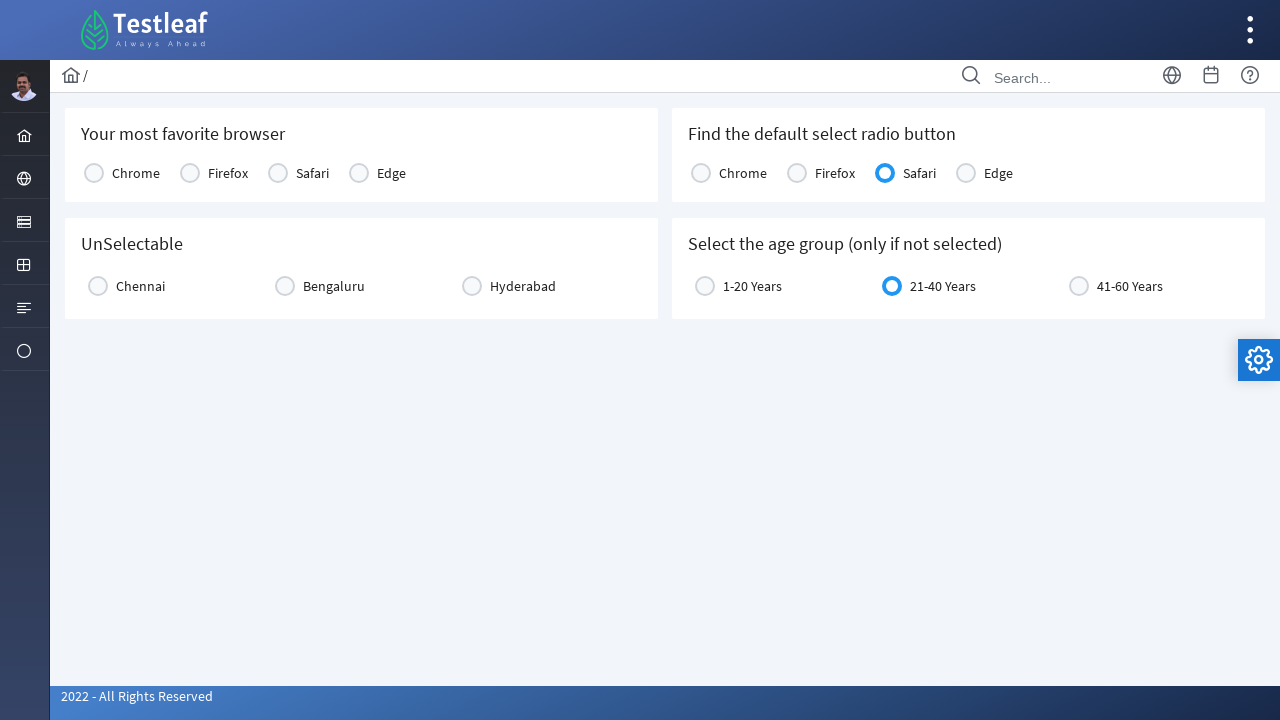

Clicked Firefox radio button at (190, 173) on xpath=//label[text()='Firefox']/preceding-sibling::div
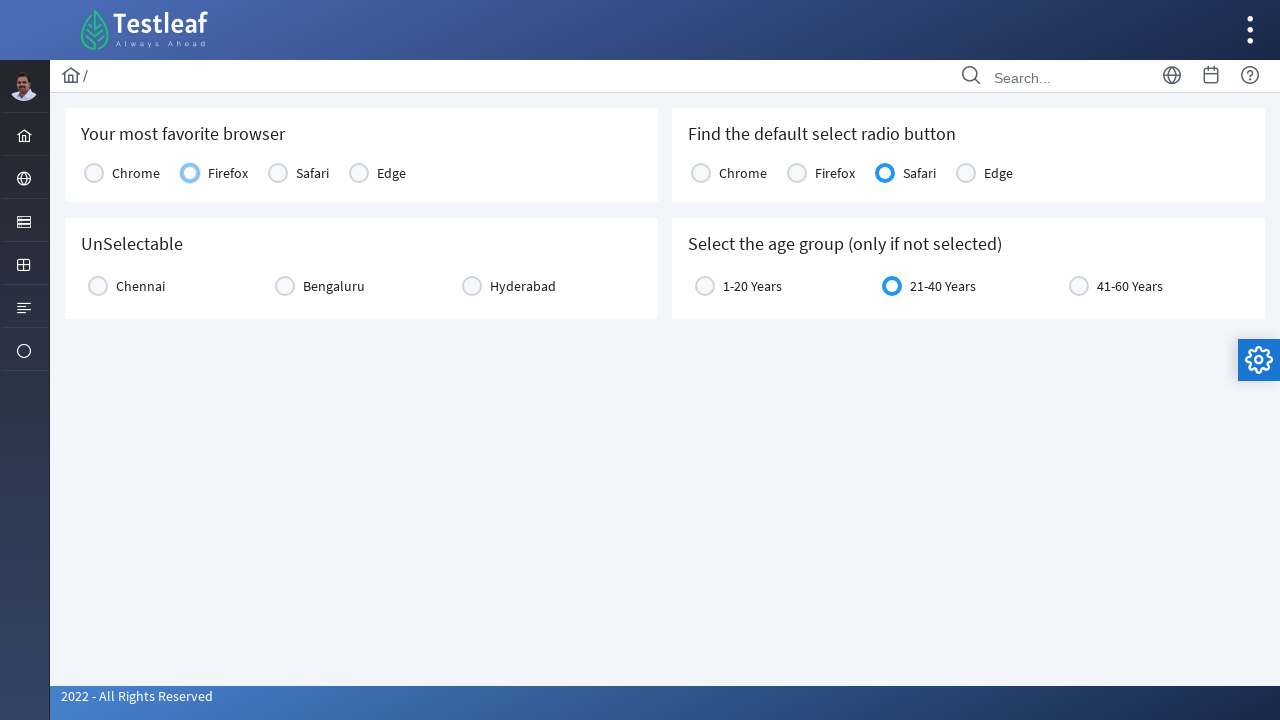

Clicked Chennai radio button at (98, 286) on xpath=//label[text()='Chennai']/preceding-sibling::div
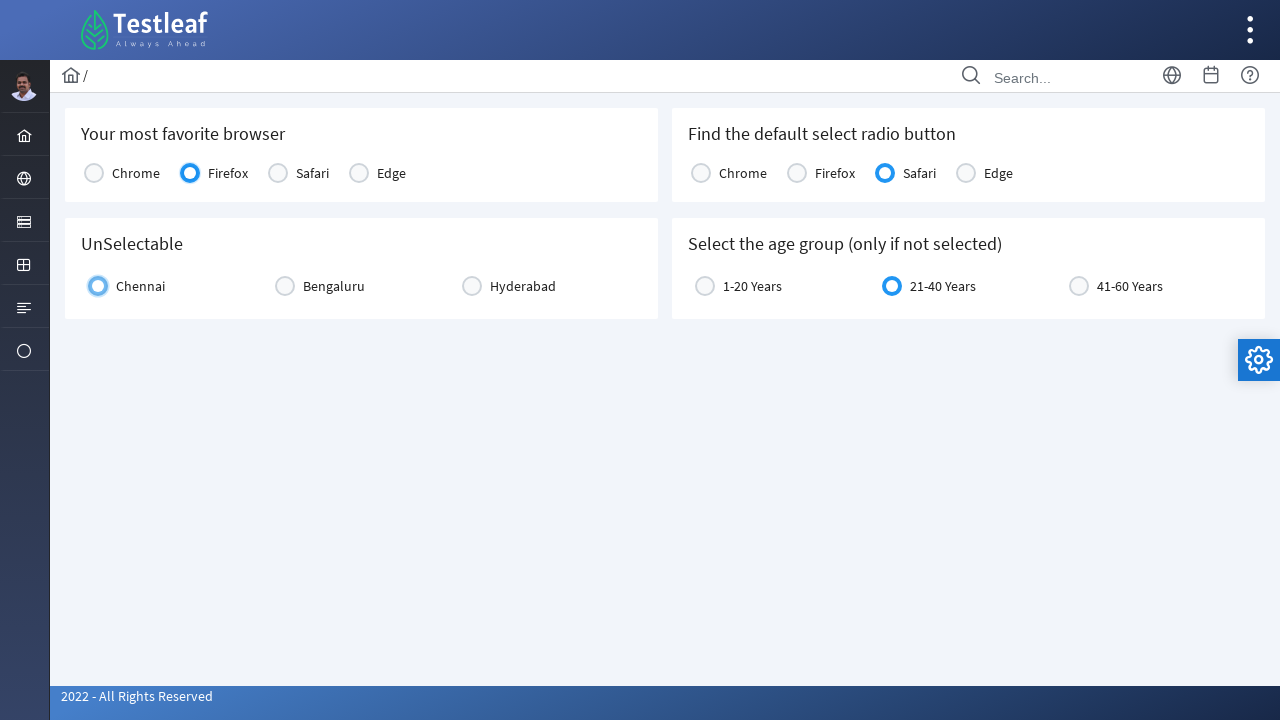

Clicked Chennai radio button again at (98, 286) on xpath=//label[text()='Chennai']/preceding-sibling::div
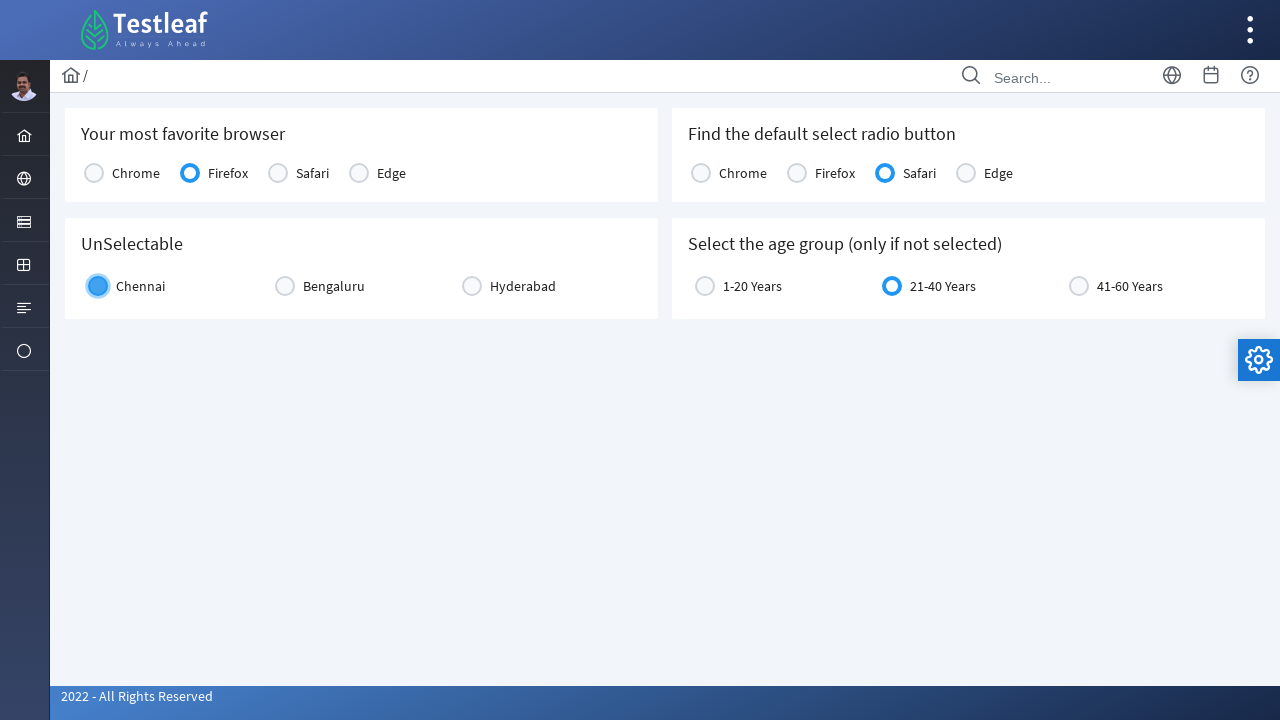

Clicked Chennai radio button one more time at (98, 286) on xpath=//label[text()='Chennai']/preceding-sibling::div
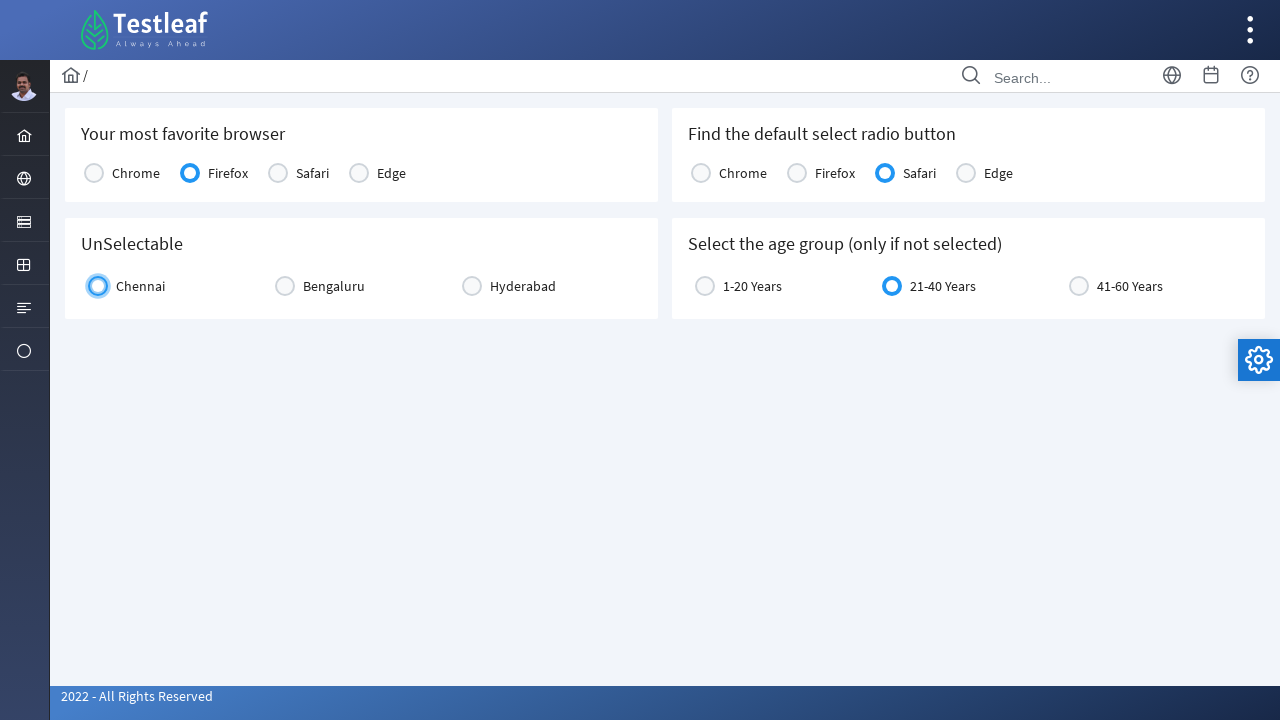

Verified active radio button is visible
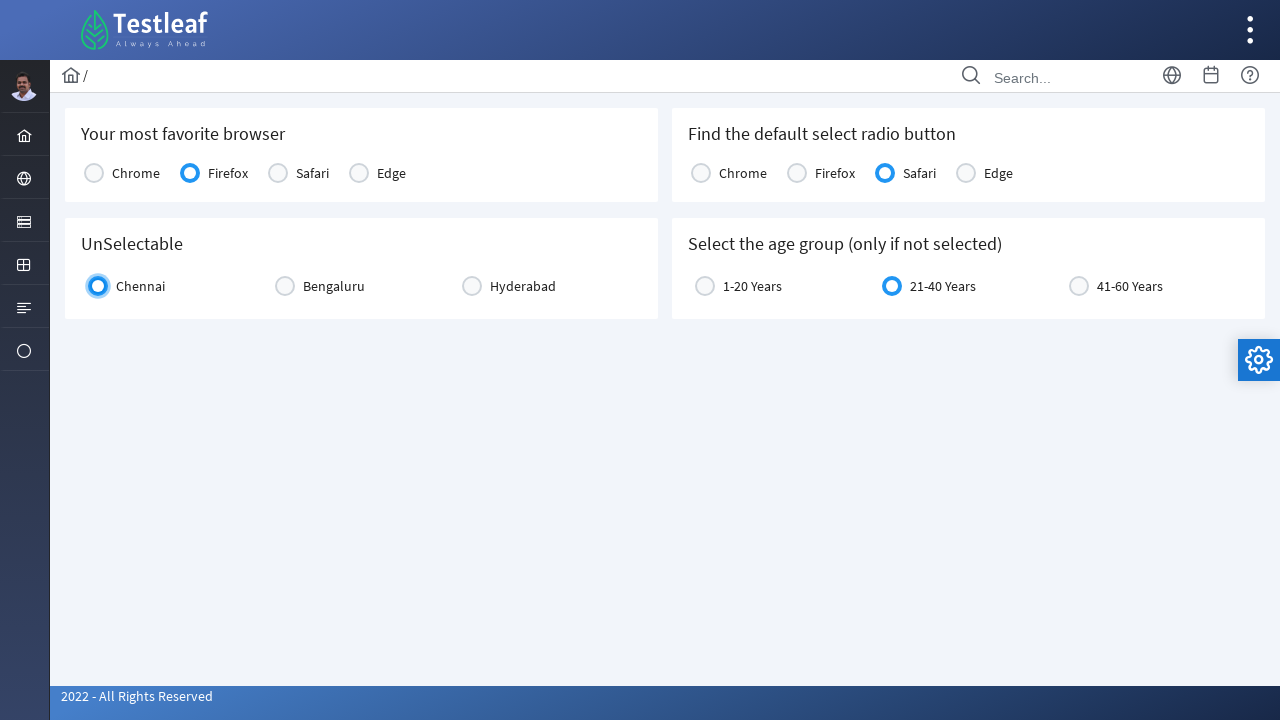

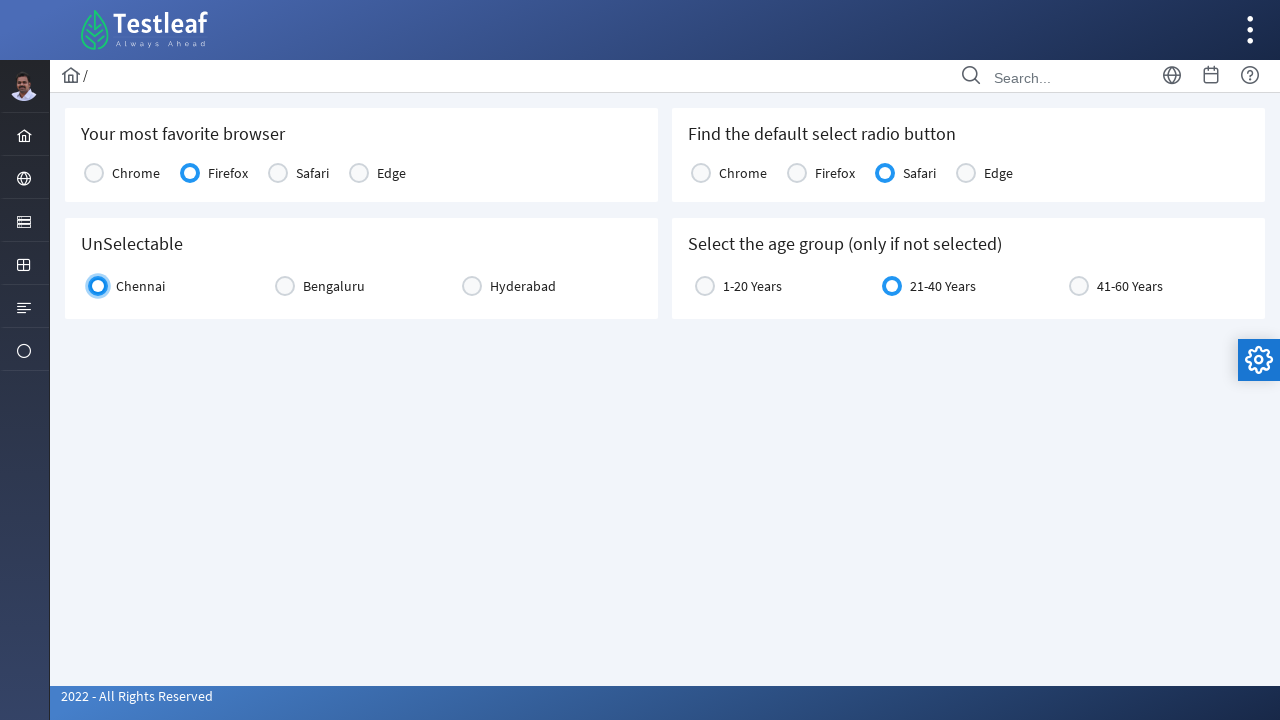